Tests locating and clicking a button using CSS selector

Starting URL: https://www.qa-practice.com/elements/button/simple

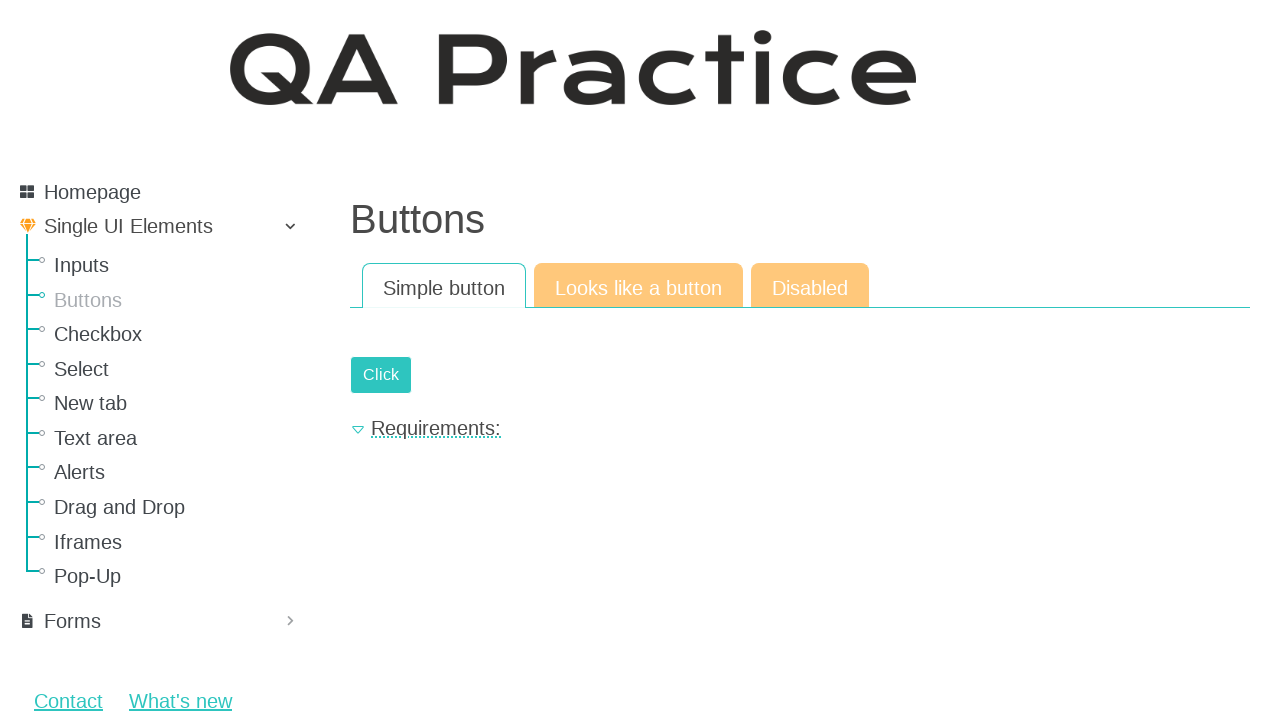

Located submit button using CSS selector #submit-id-submit
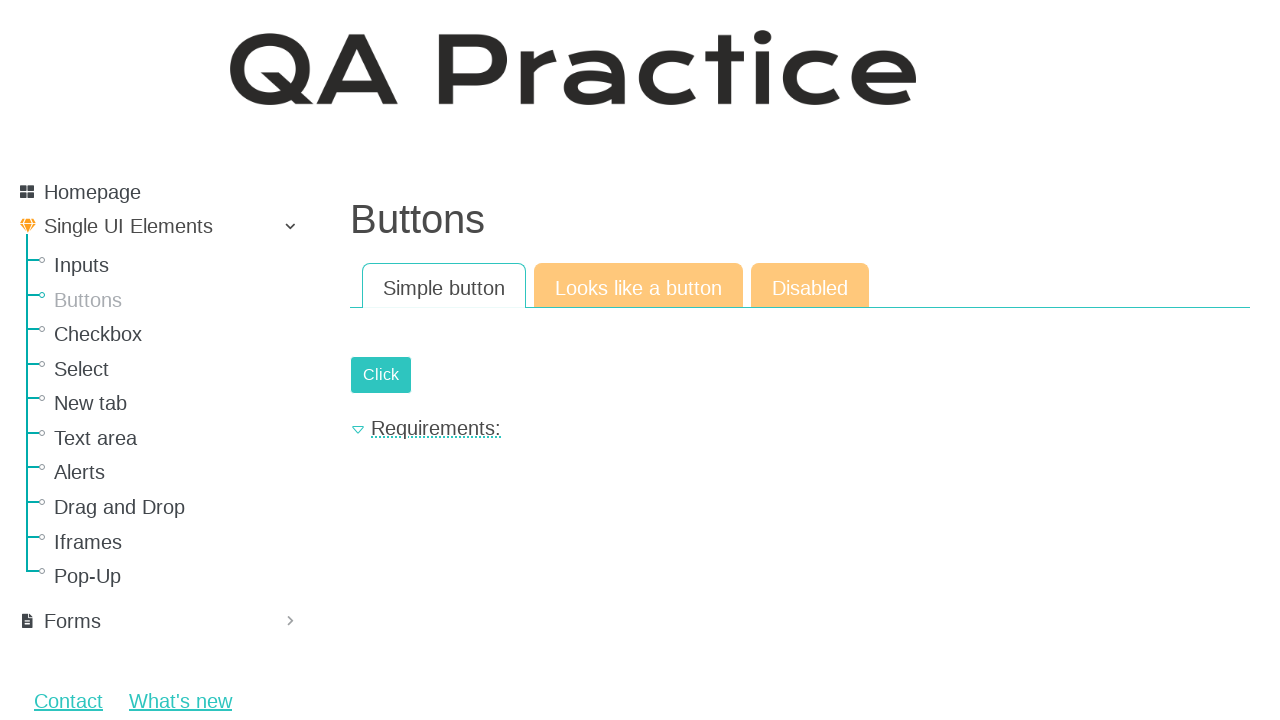

Clicked the submit button at (381, 375) on #submit-id-submit
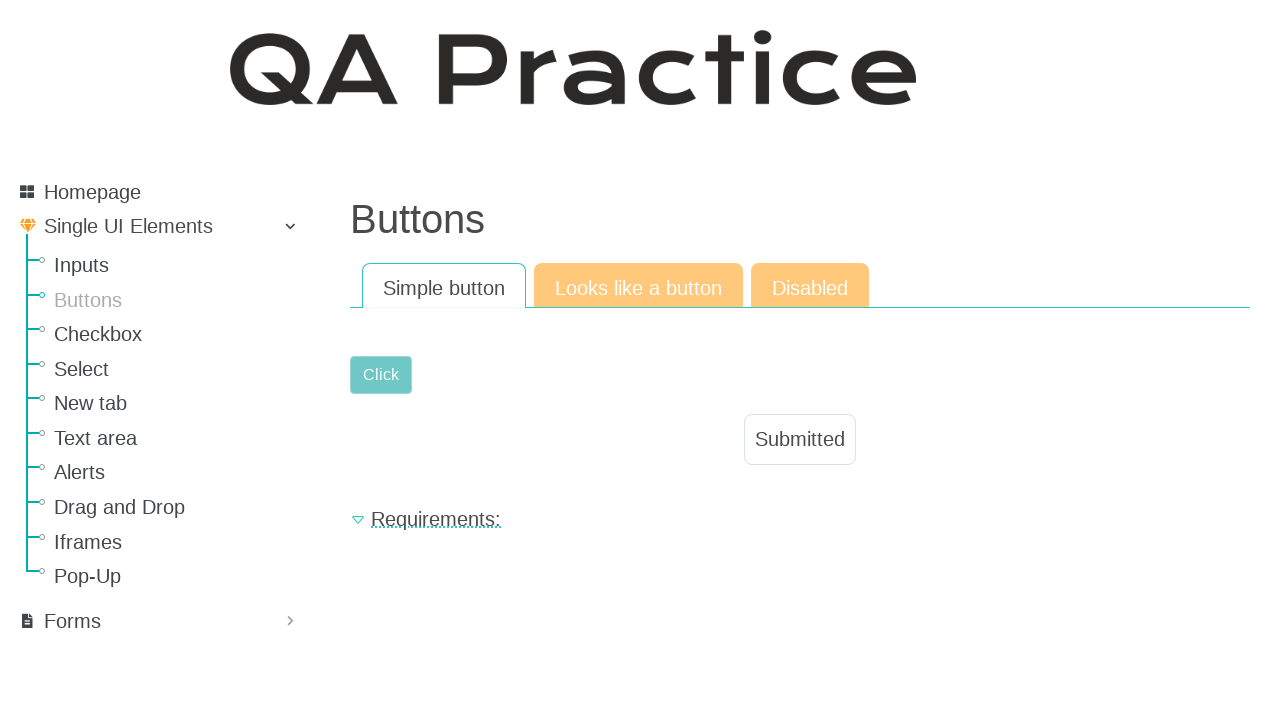

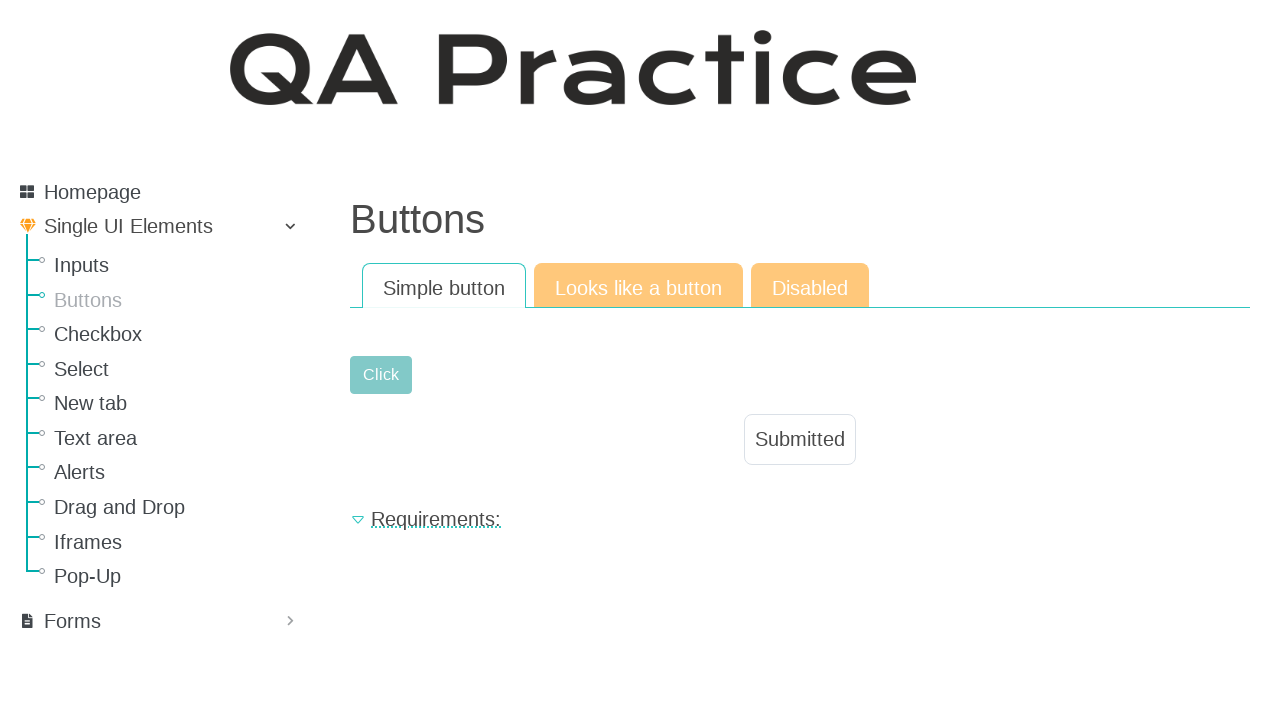